Tests navigation to the Test Cases page by clicking the Test Cases button and verifying the page title.

Starting URL: https://automationexercise.com

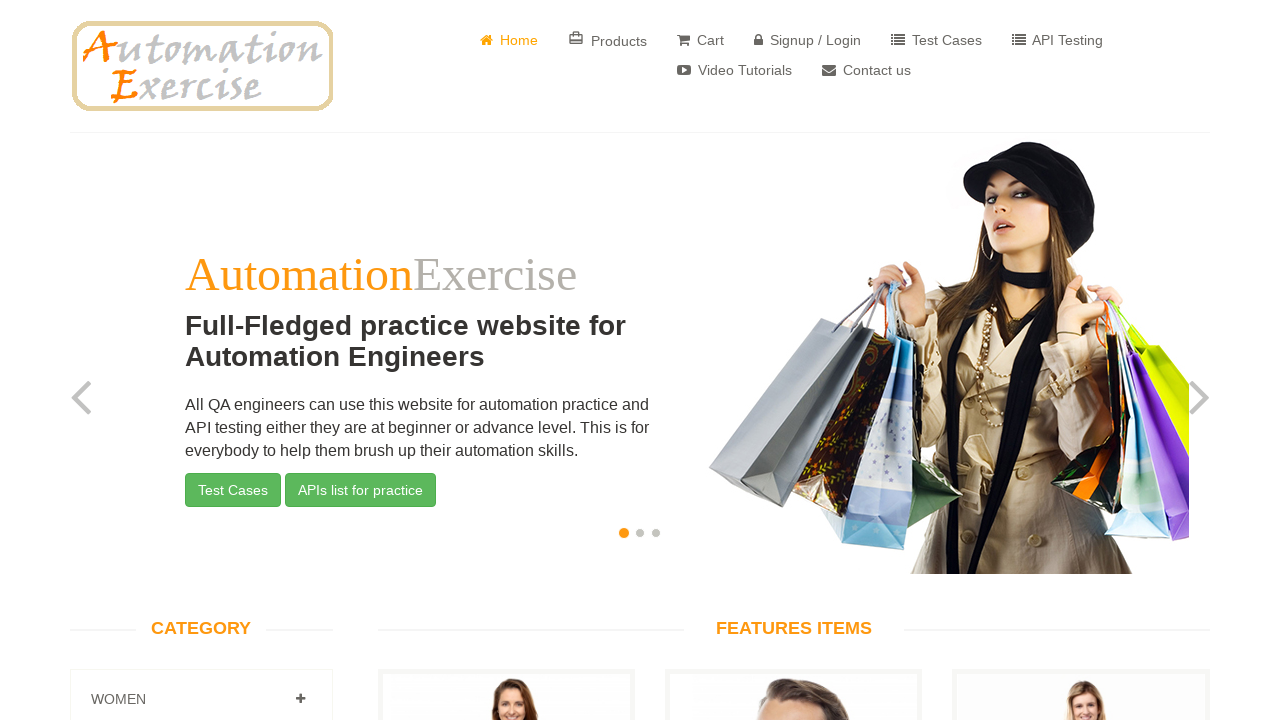

Clicked on Test Cases button at (936, 40) on a:has-text('Test Cases')
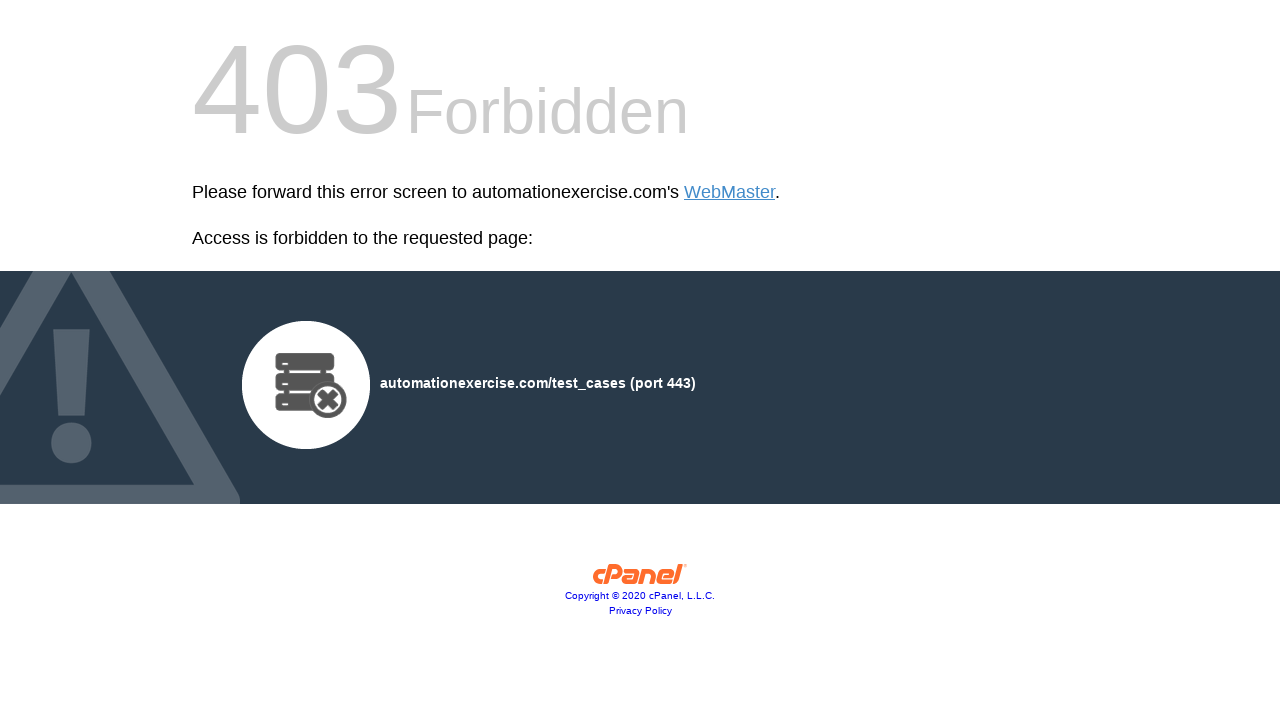

Test Cases page loaded successfully
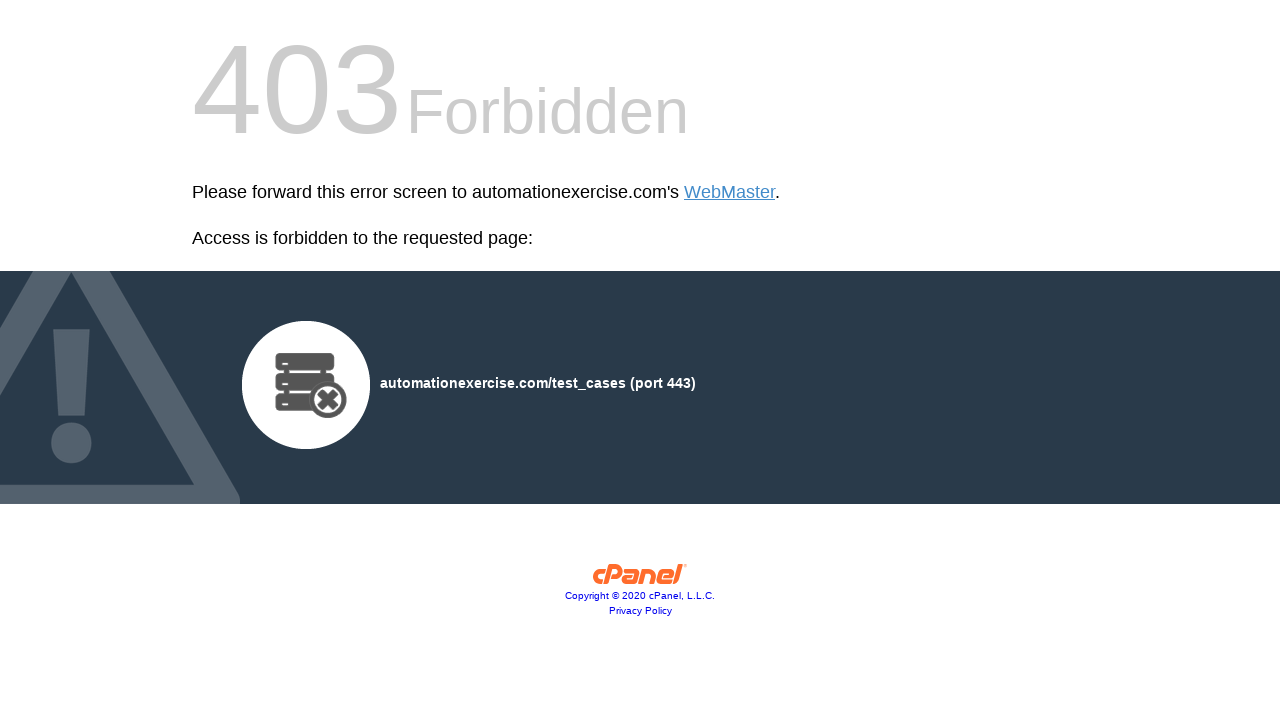

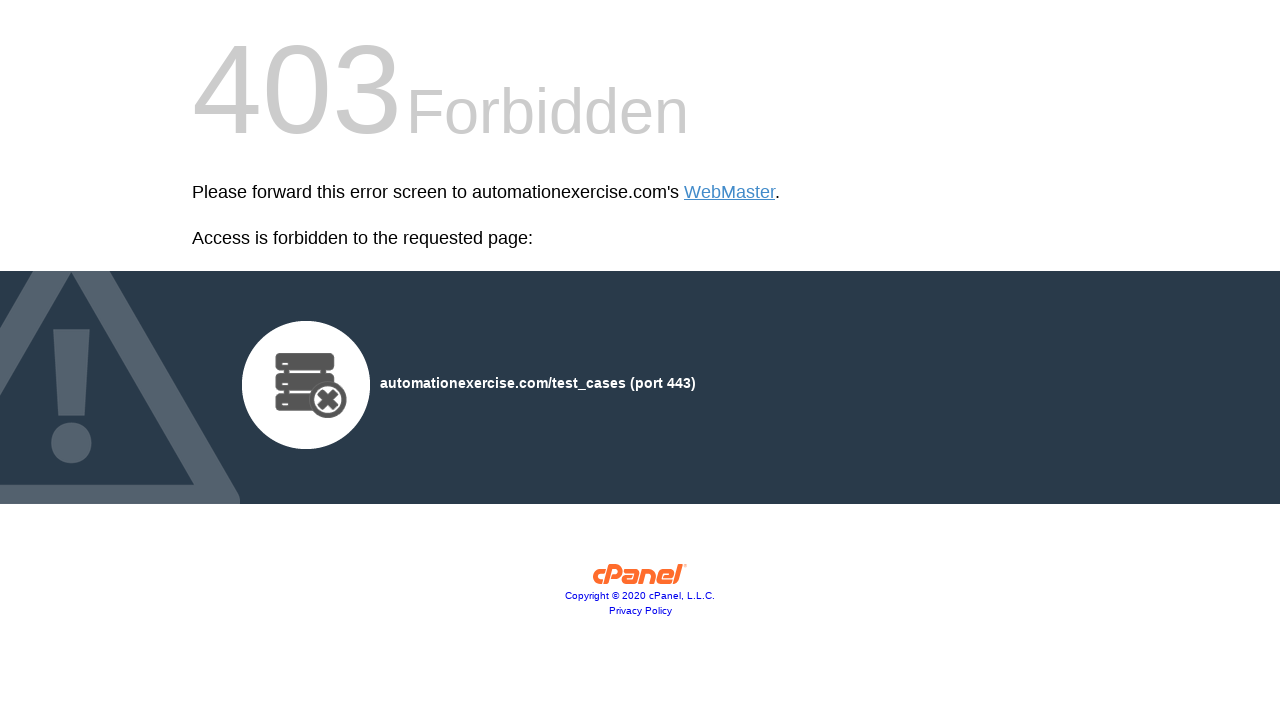